Navigates to Purplle website and retrieves the current URL of the page

Starting URL: https://www.purplle.com/

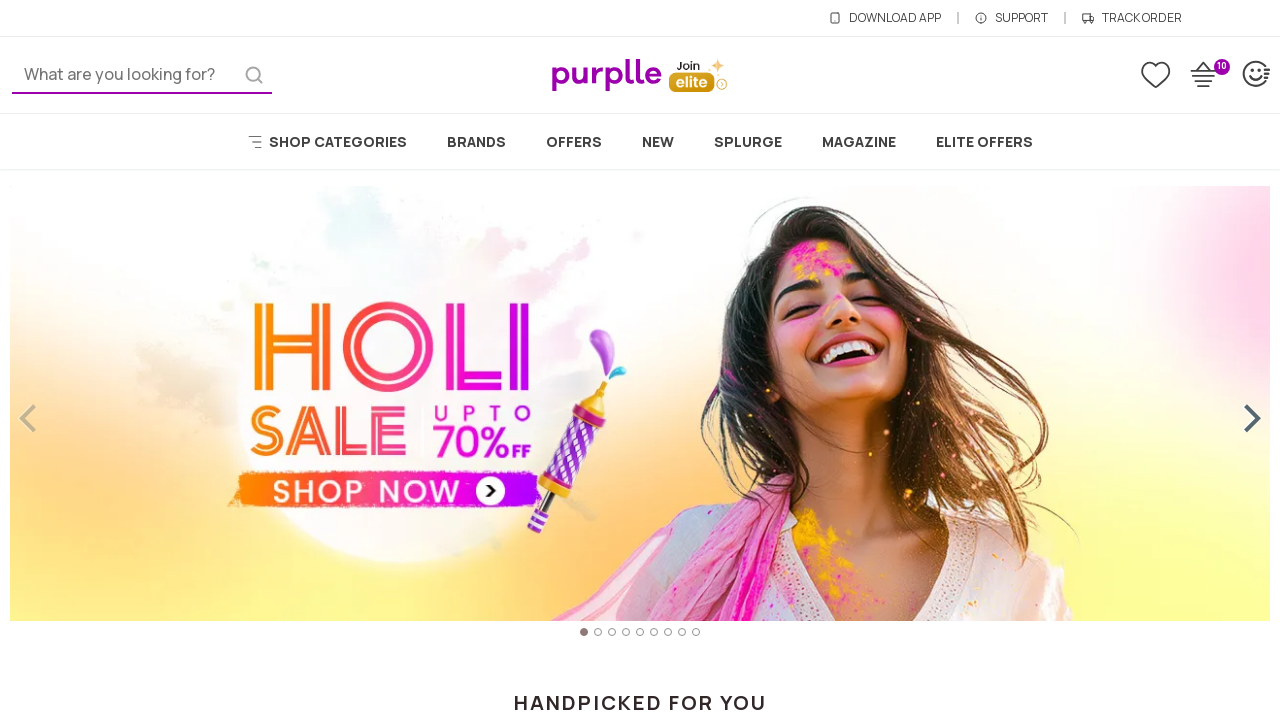

Waited for page to reach domcontentloaded state
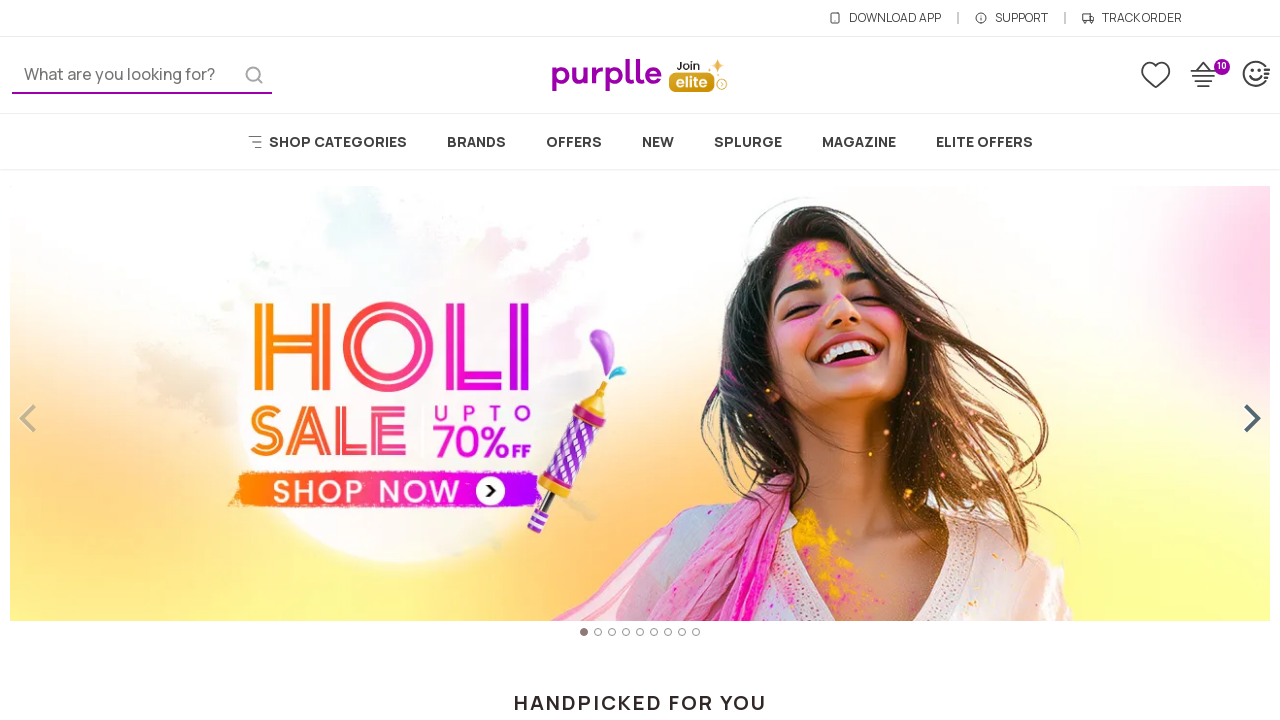

Retrieved current URL: https://www.purplle.com/
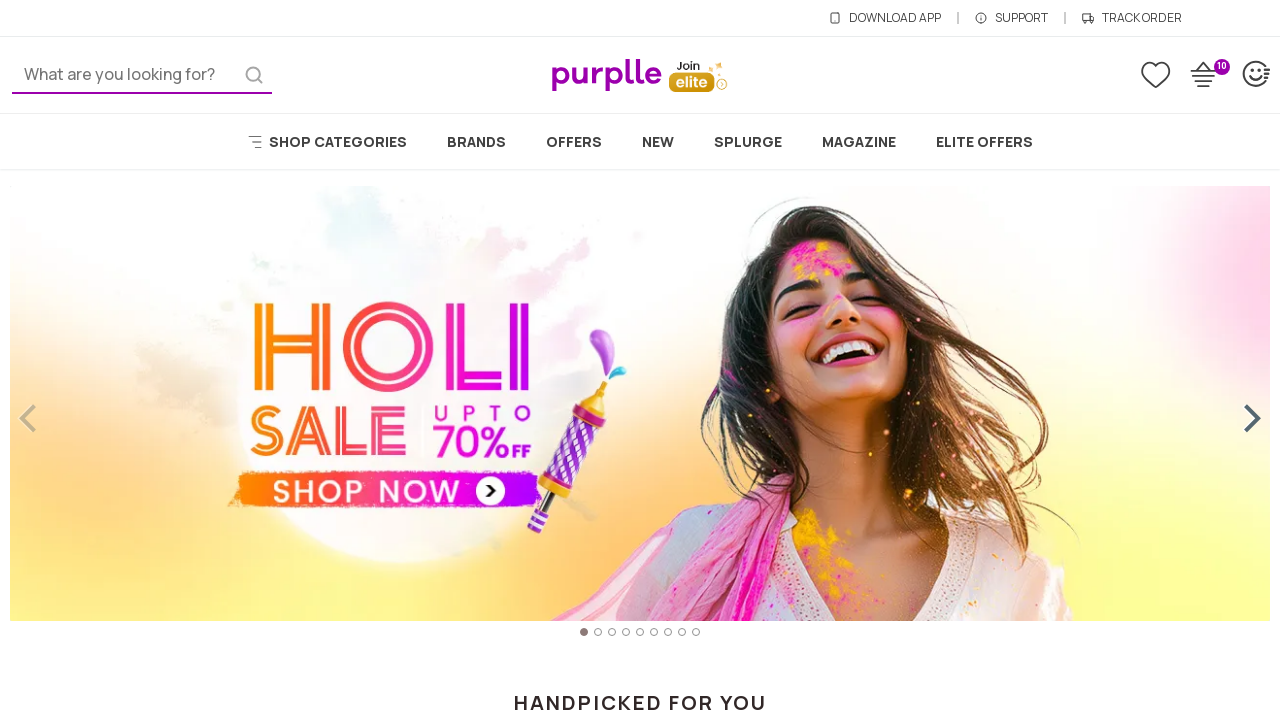

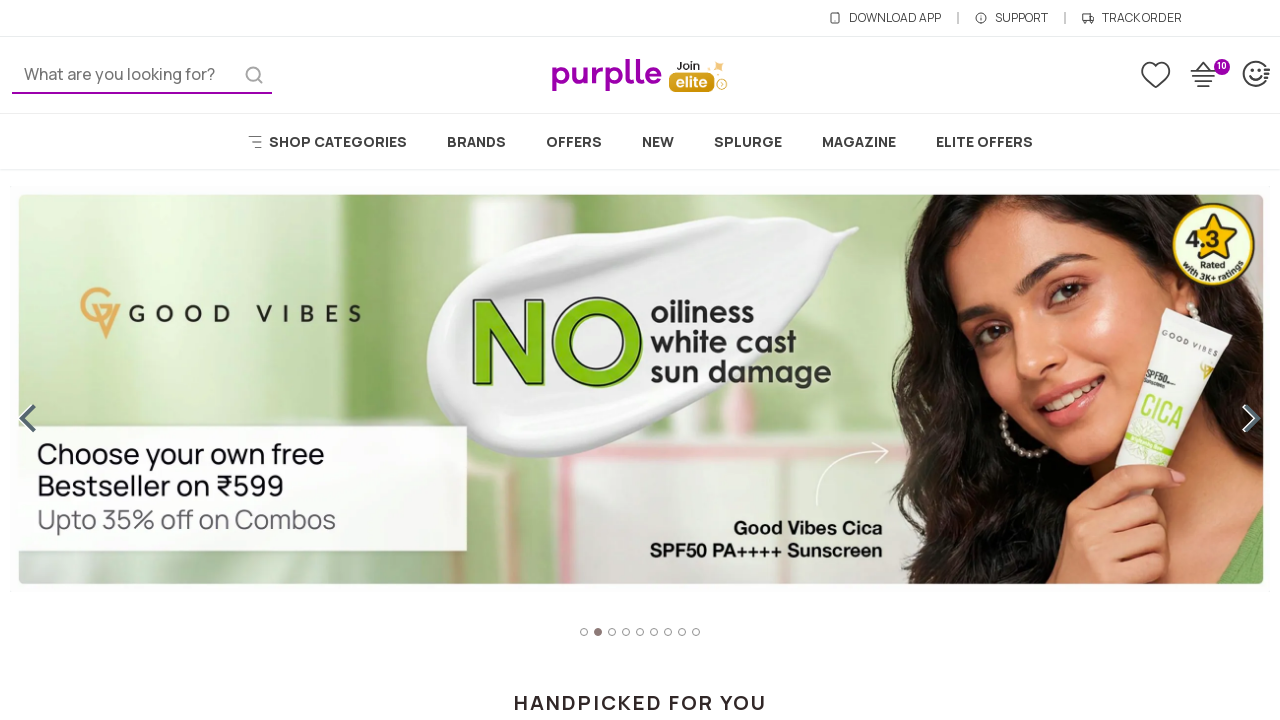